Tests the page title verification by navigating to the OrangeHRM demo site and checking if the title matches expected value

Starting URL: https://opensource-demo.orangehrmlive.com

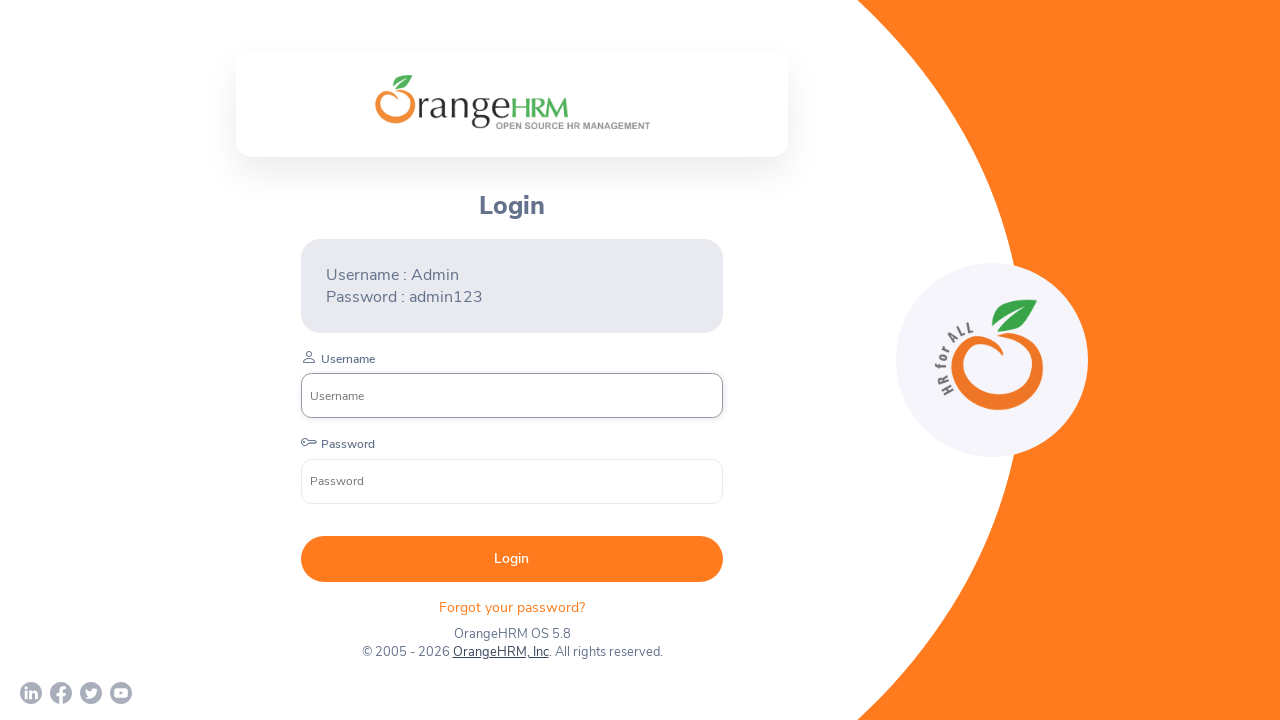

Navigated to OrangeHRM demo site
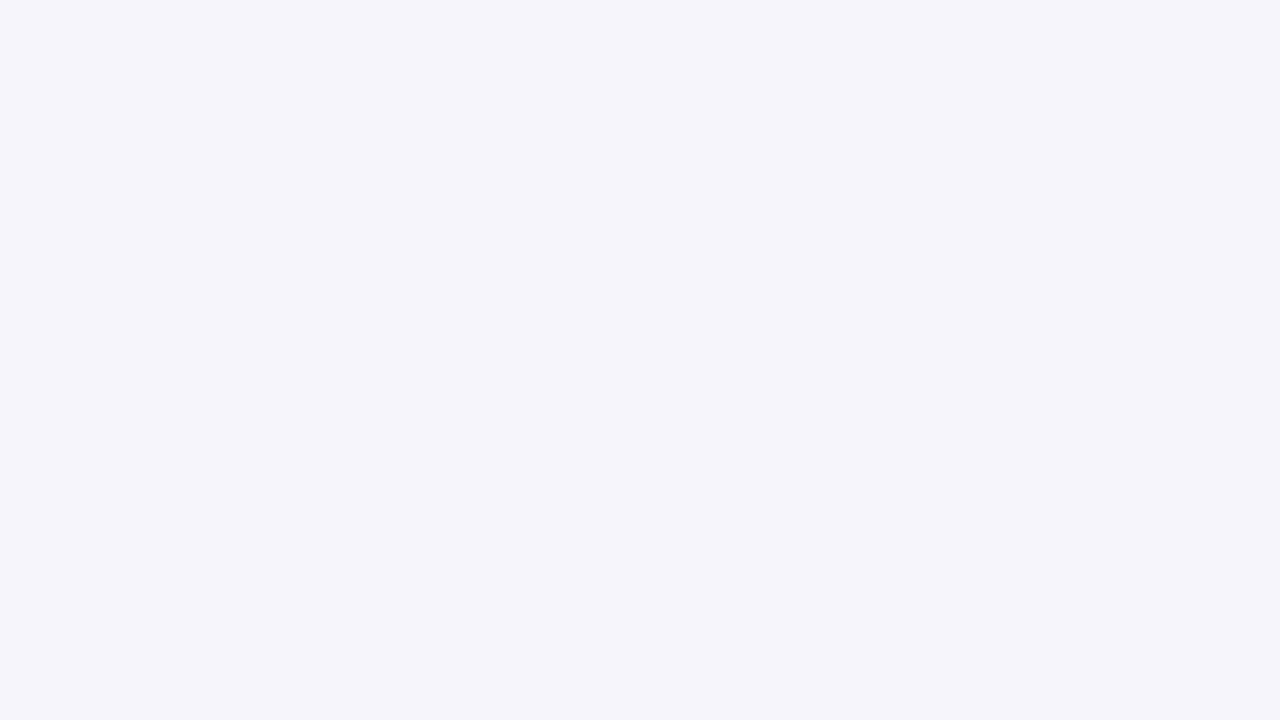

Verified page title matches 'OrangeHRM'
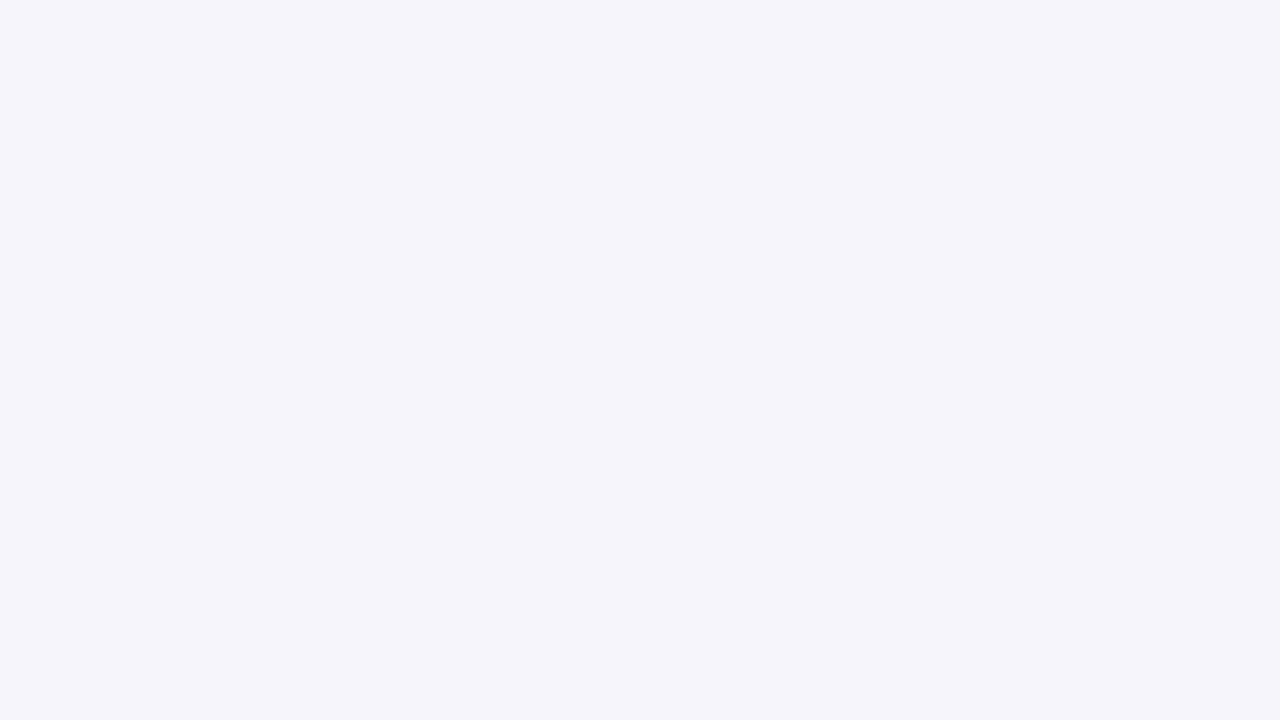

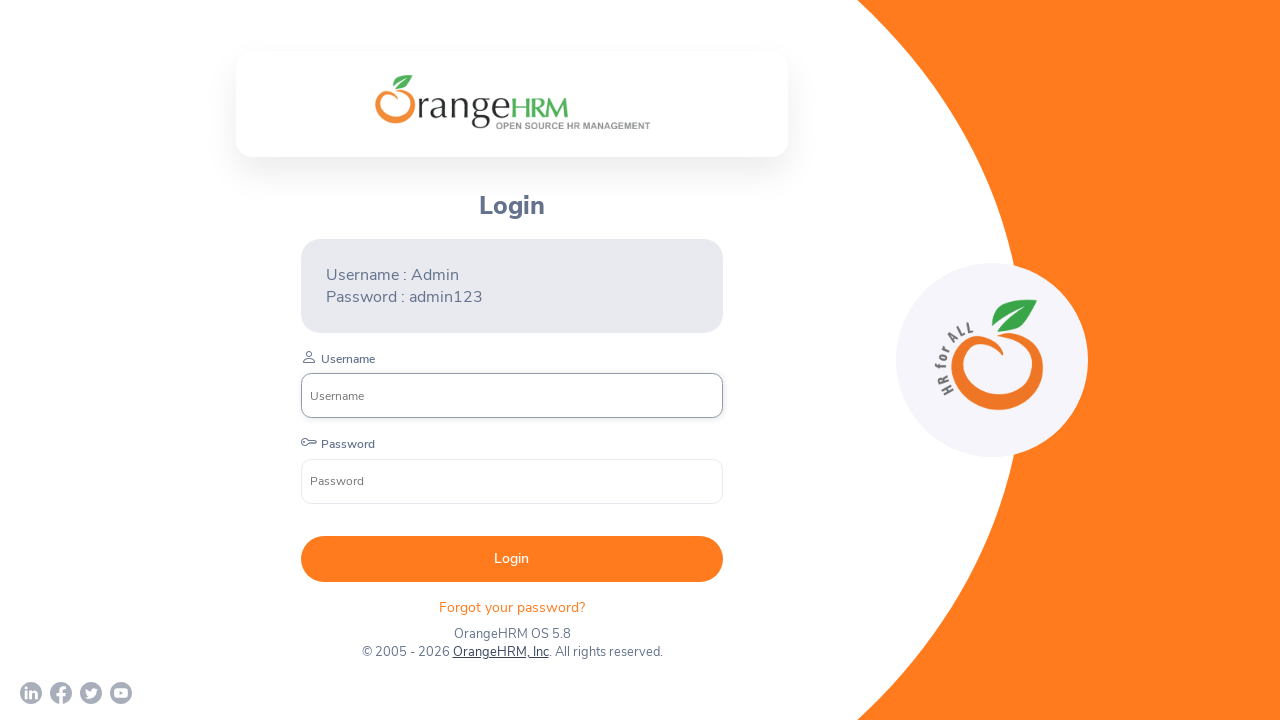